Navigates to the Katalon demo healthcare appointment website and clicks the "Make Appointment" button to begin the appointment booking process.

Starting URL: https://katalon-demo-cura.herokuapp.com/

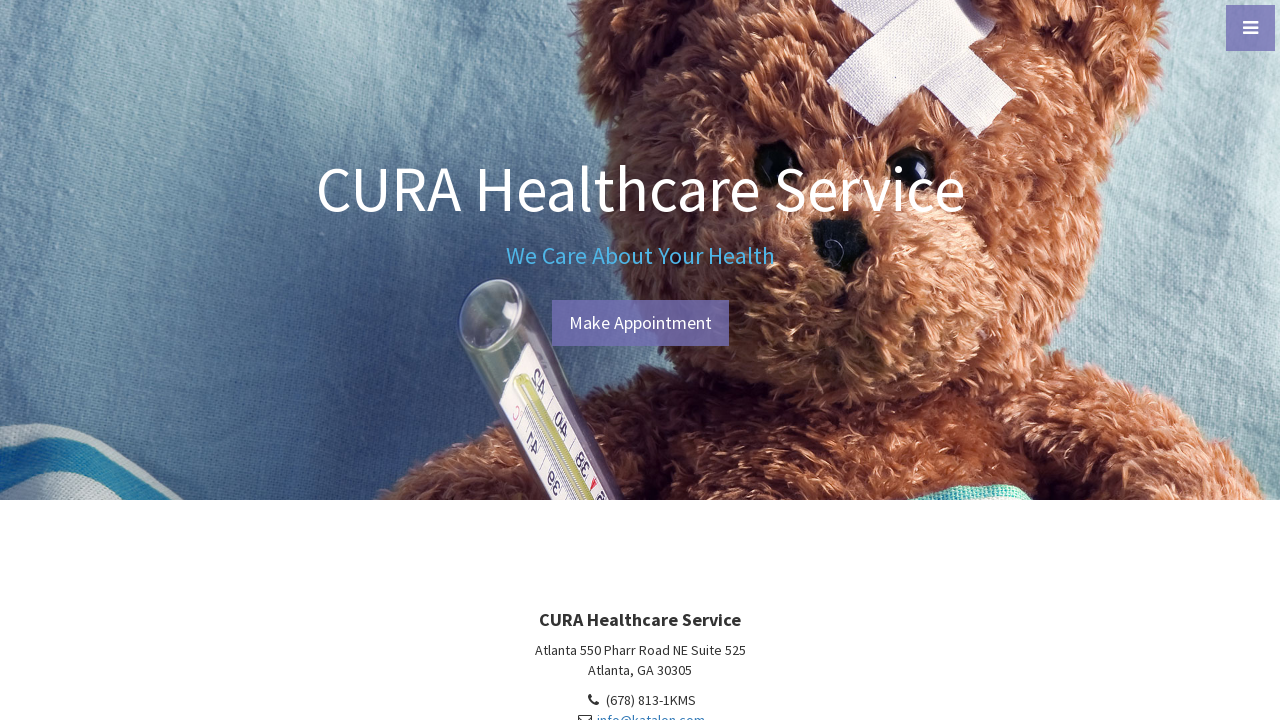

Navigated to Katalon demo healthcare appointment website
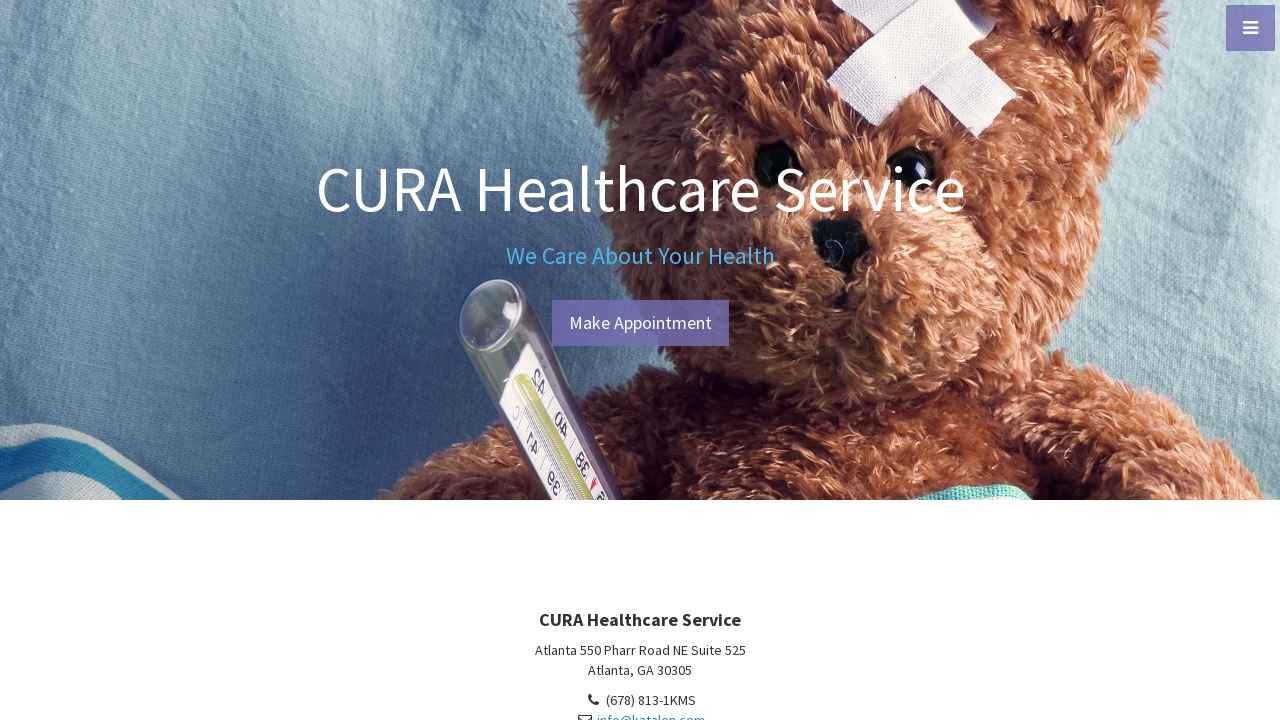

Clicked the 'Make Appointment' button to begin appointment booking process at (640, 323) on #btn-make-appointment
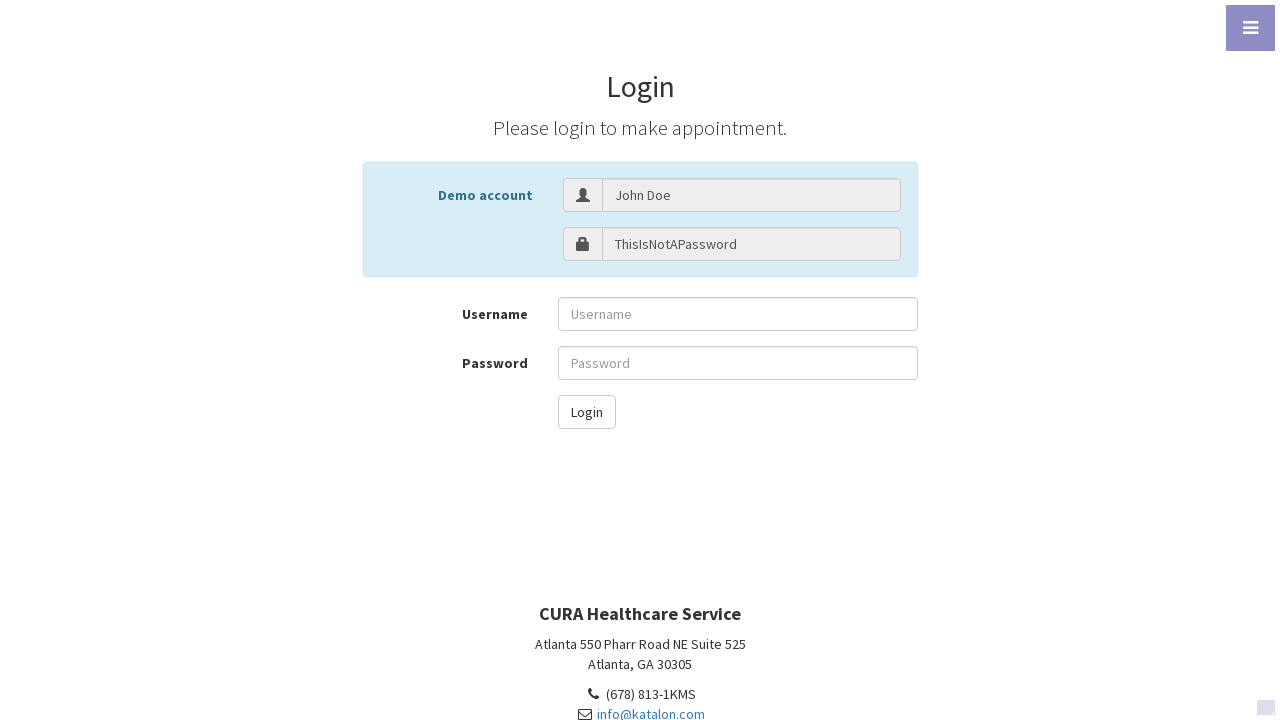

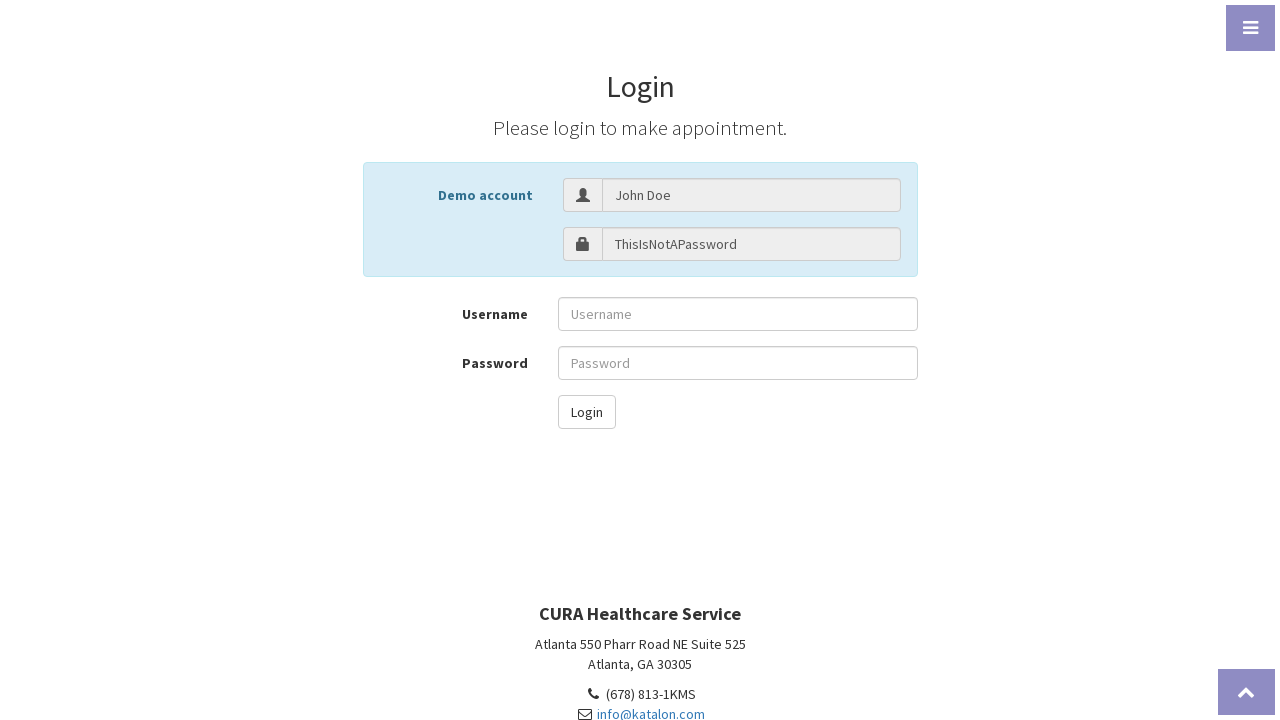